Solves a math challenge by reading a value from the page, calculating the result using a mathematical formula, filling the answer, selecting checkboxes, and submitting the form

Starting URL: http://suninjuly.github.io/math.html

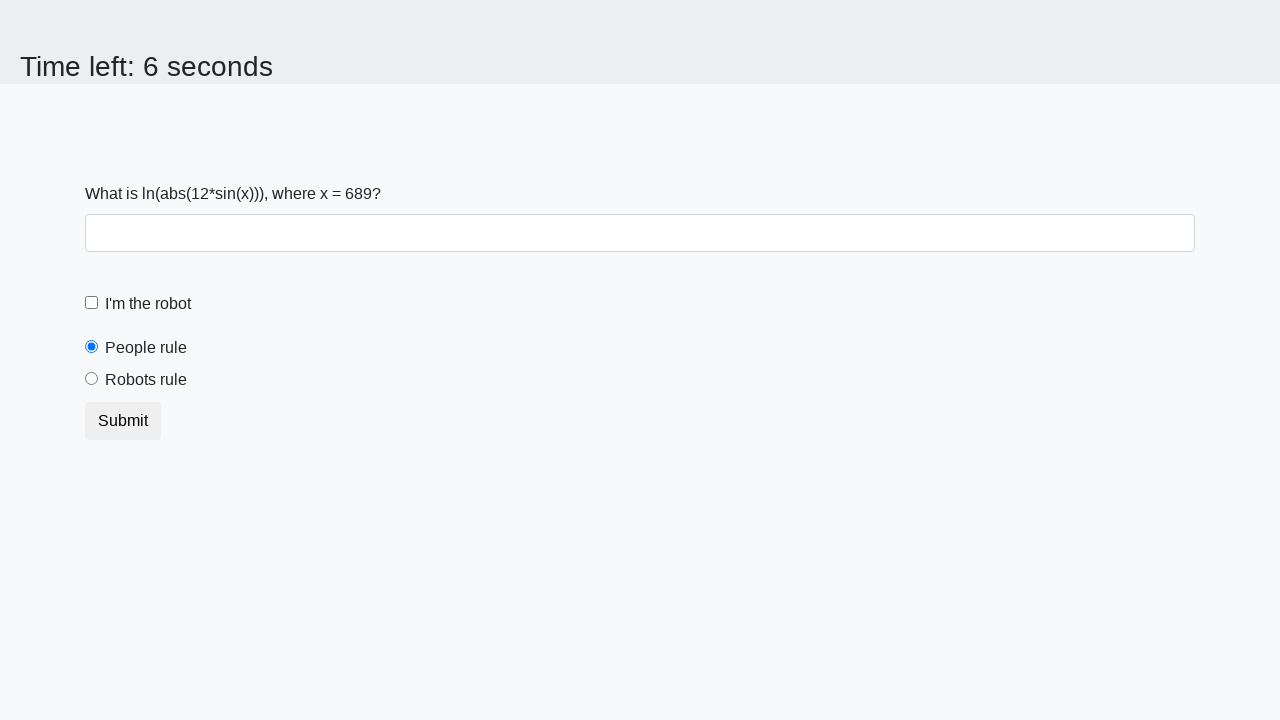

Located the input value element
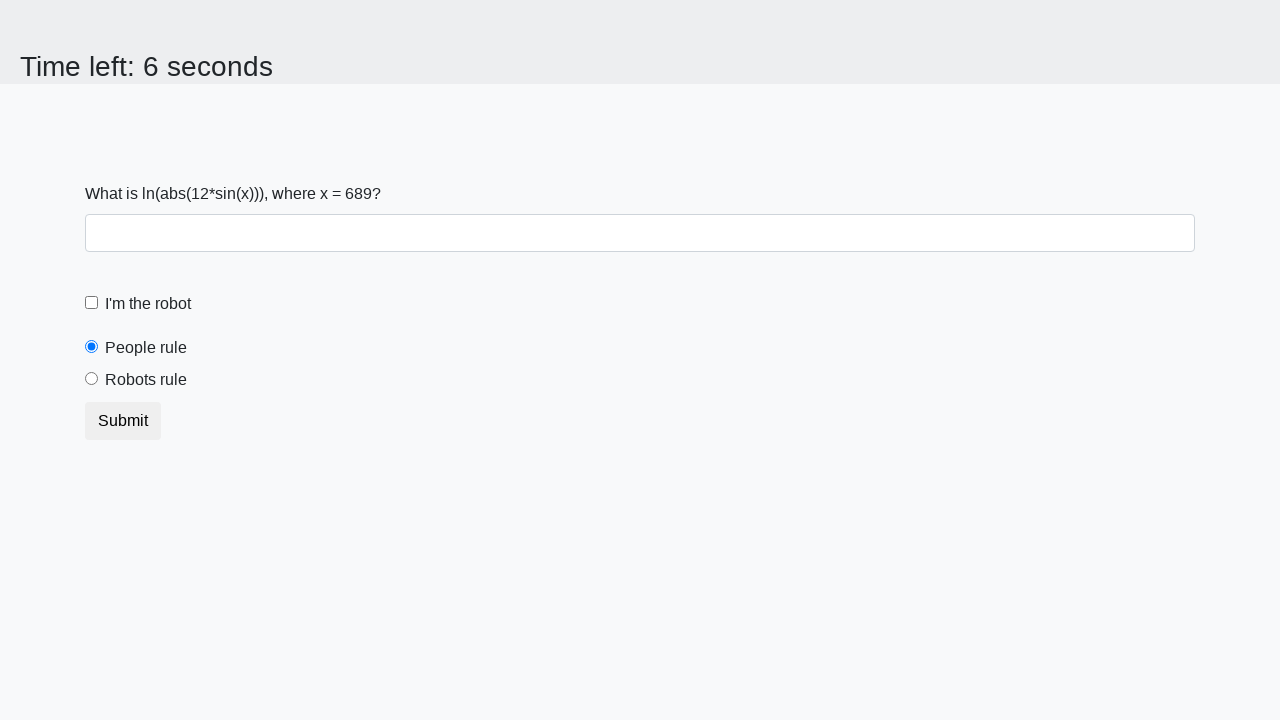

Read value from page: 689
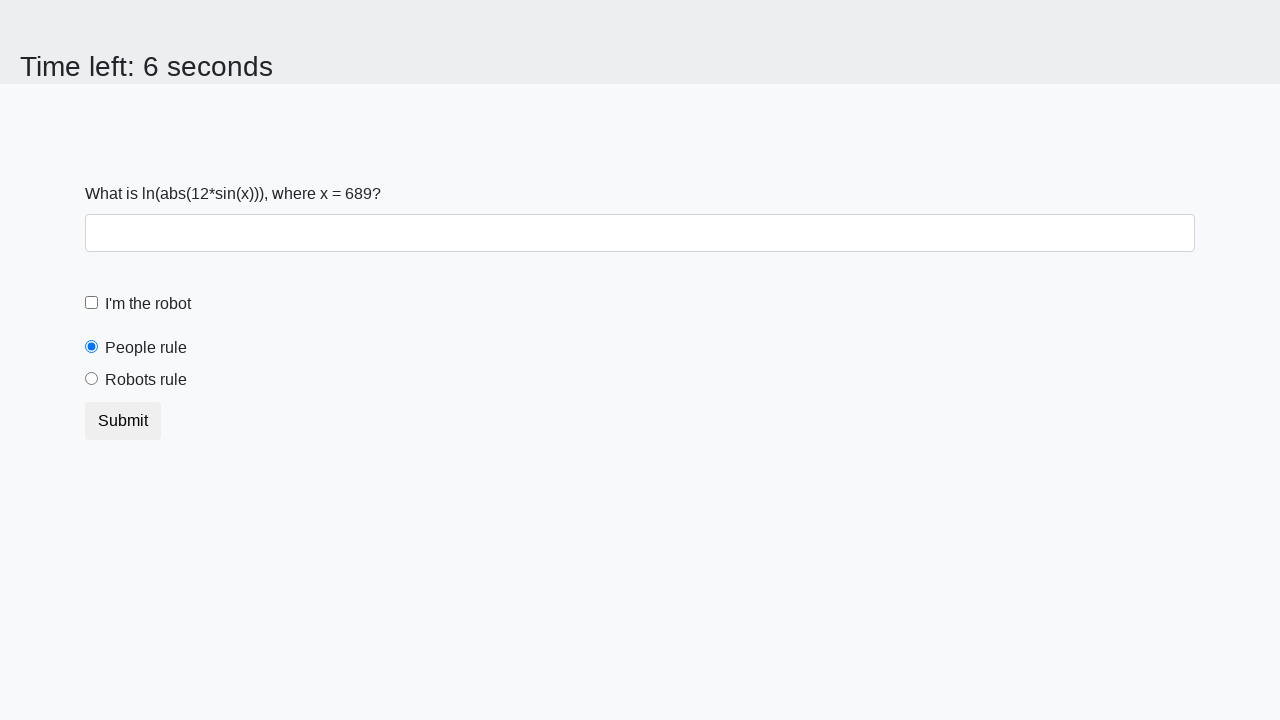

Calculated result using formula: 2.3066033994610695
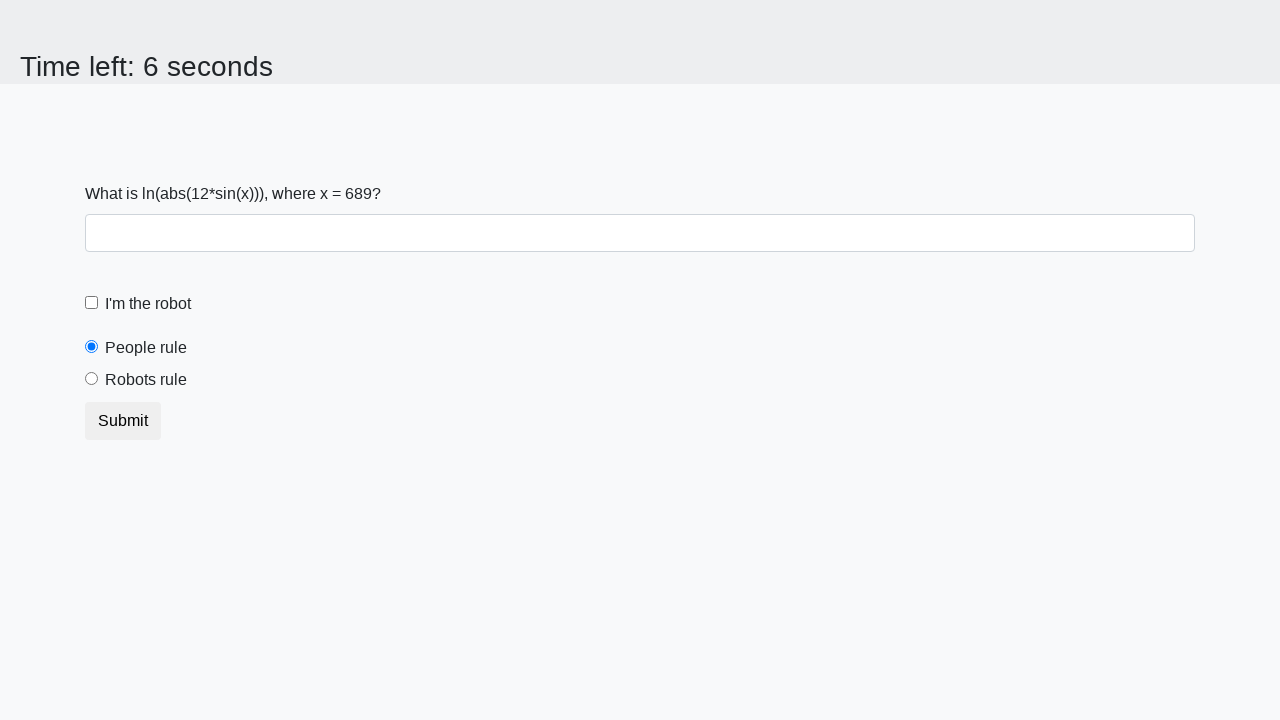

Filled answer field with calculated value: 2.3066033994610695 on #answer
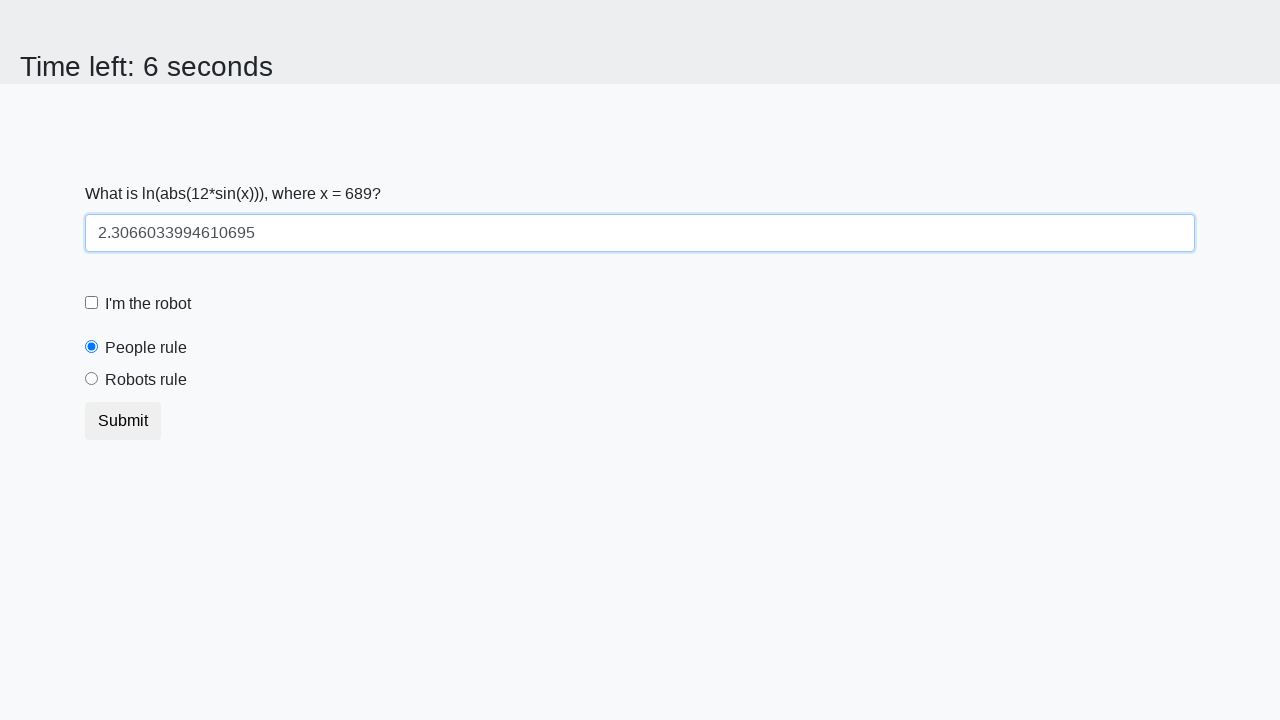

Clicked the robot checkbox at (92, 303) on #robotCheckbox
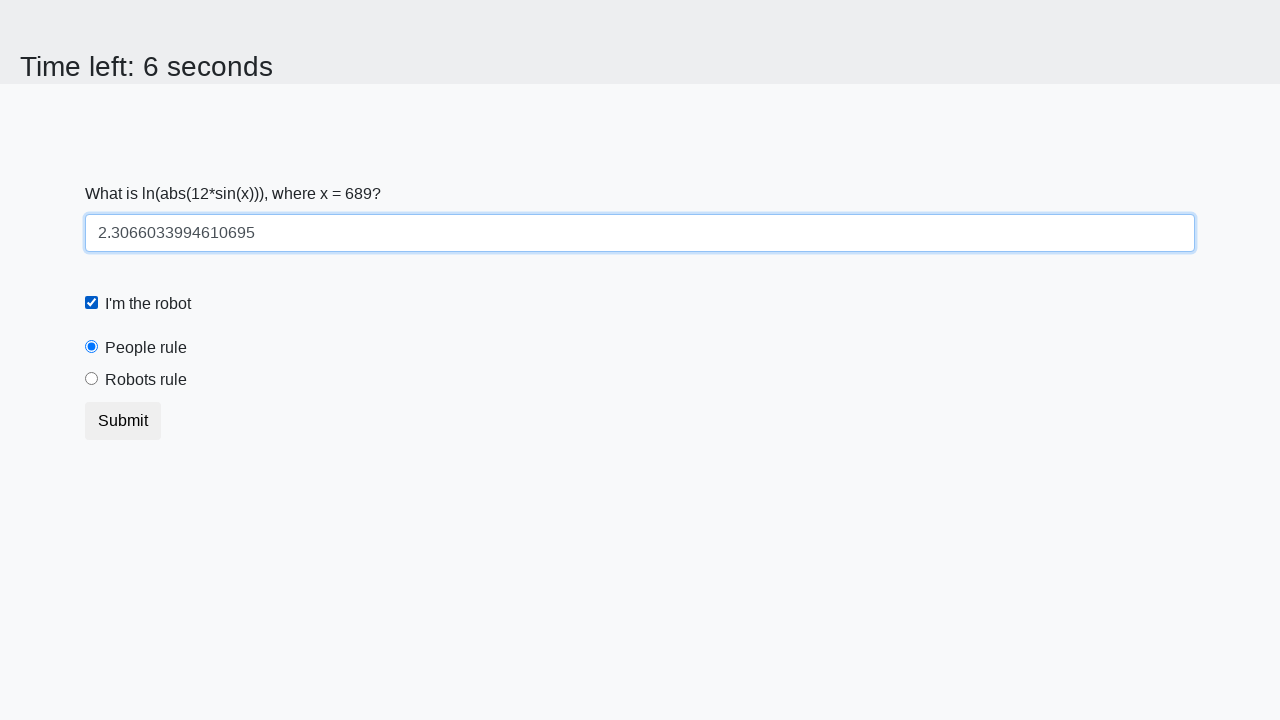

Selected the robots rule radio button at (92, 379) on #robotsRule
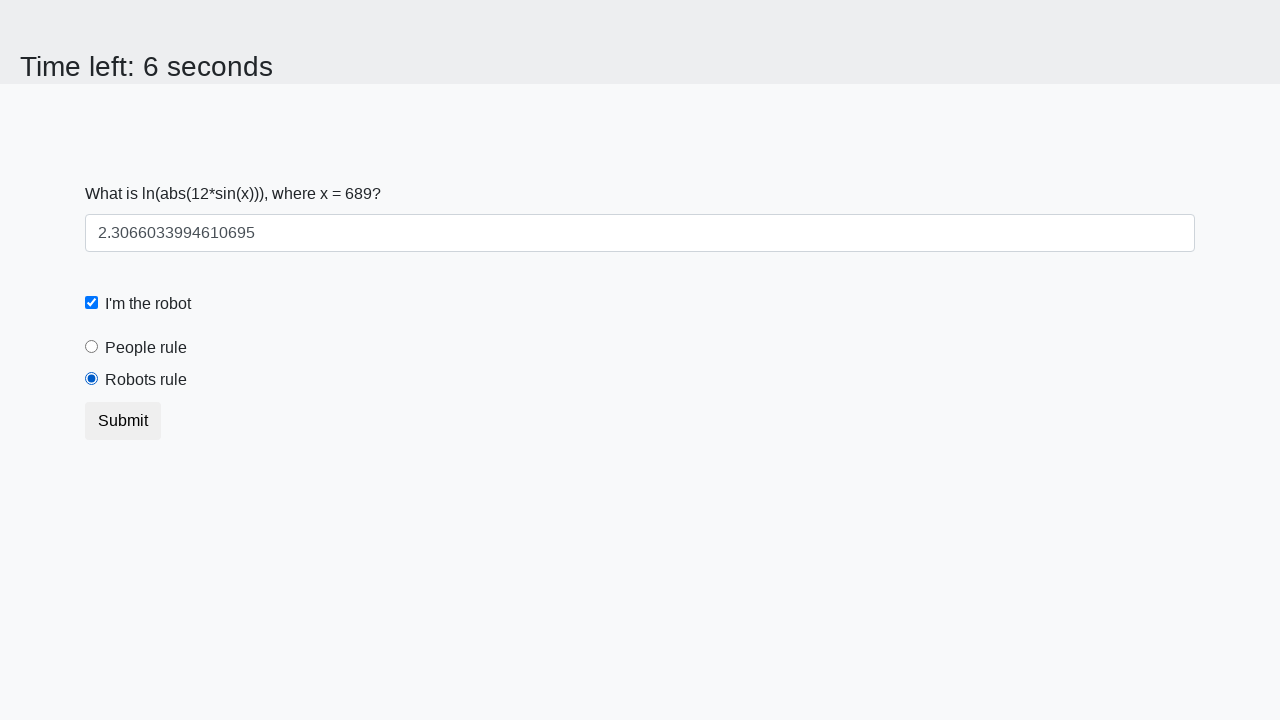

Clicked submit button to submit the form at (123, 421) on [type="submit"]
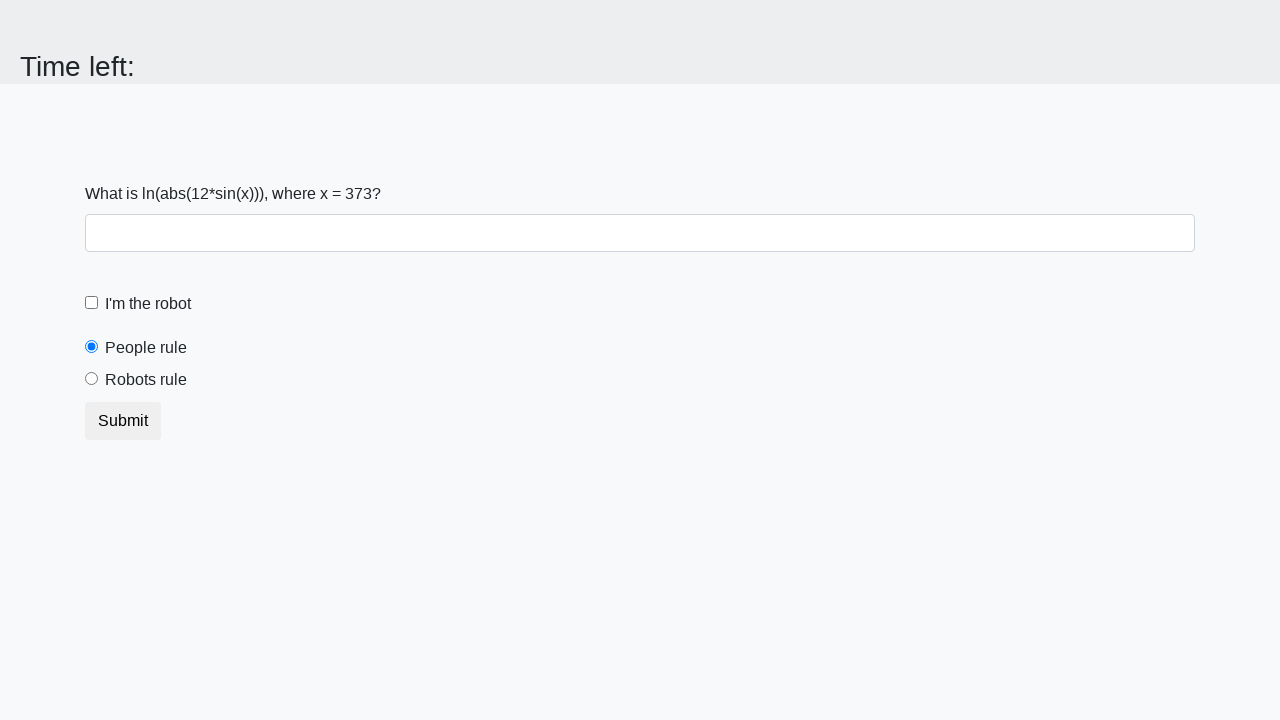

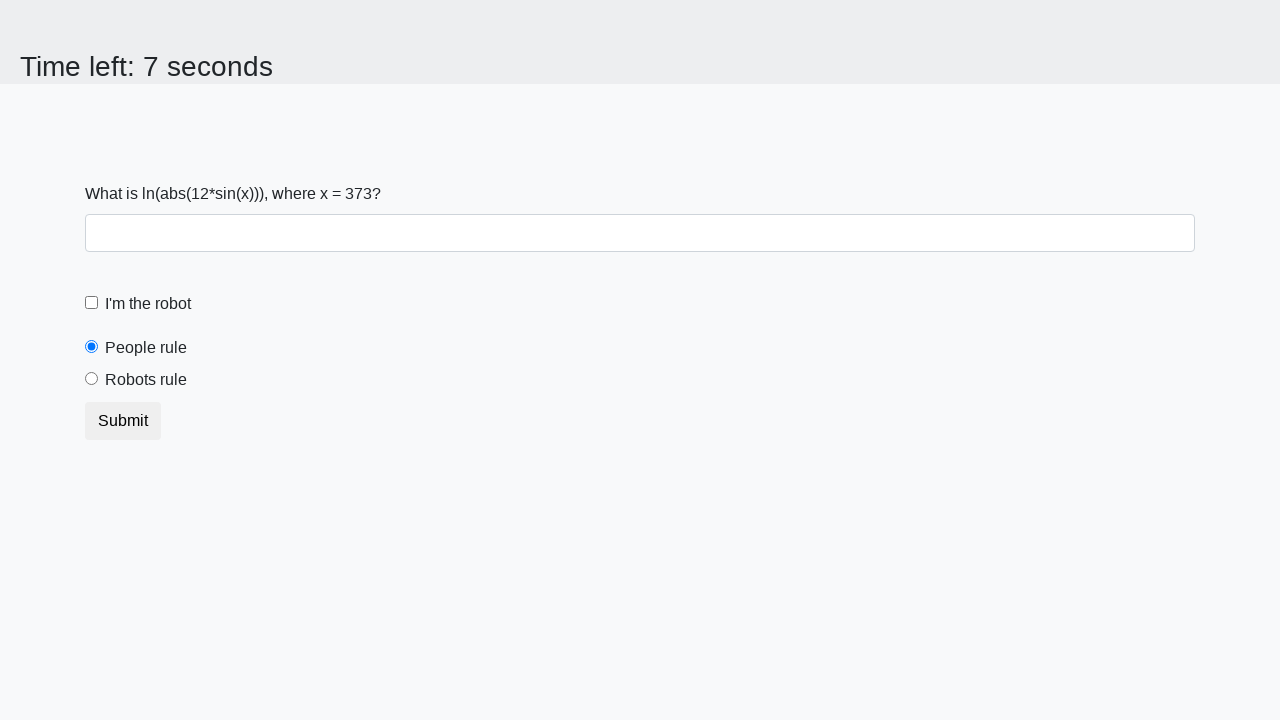